Tests web table interaction by scrolling to the table, locating it by ID, and verifying the table structure including row and column counts

Starting URL: https://rahulshettyacademy.com/AutomationPractice/

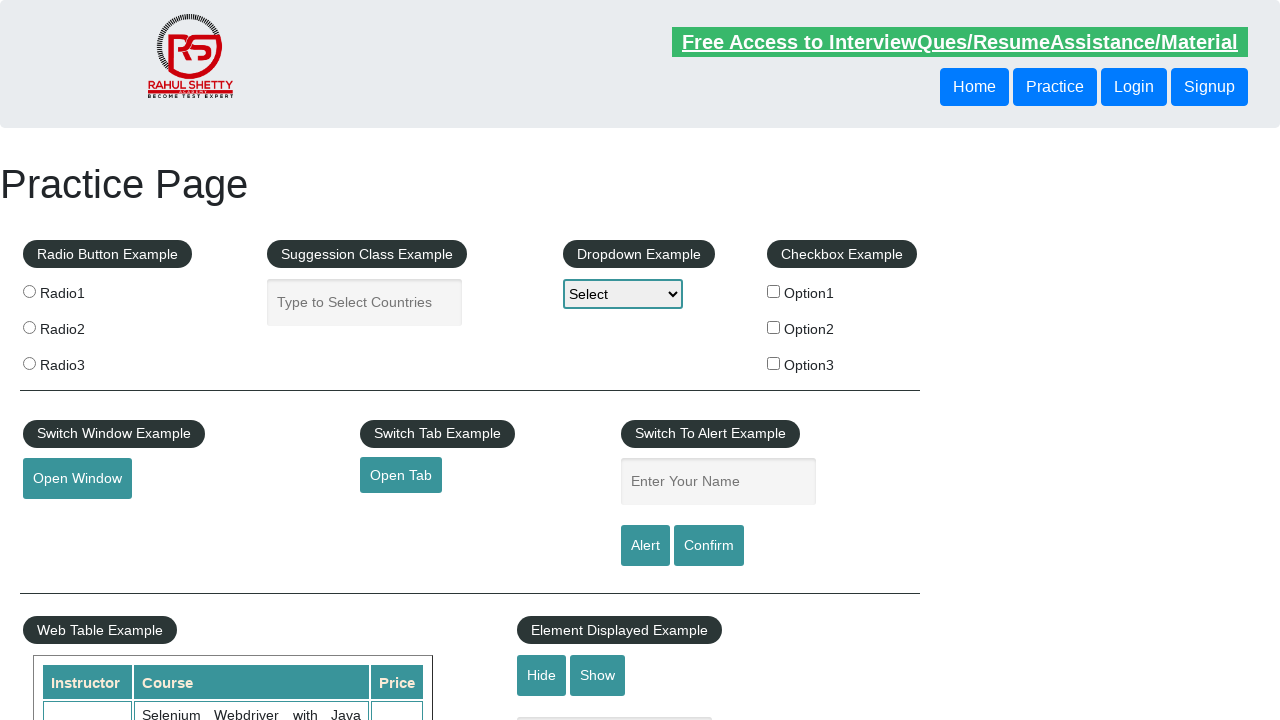

Scrolled down 600 pixels to reveal the web table
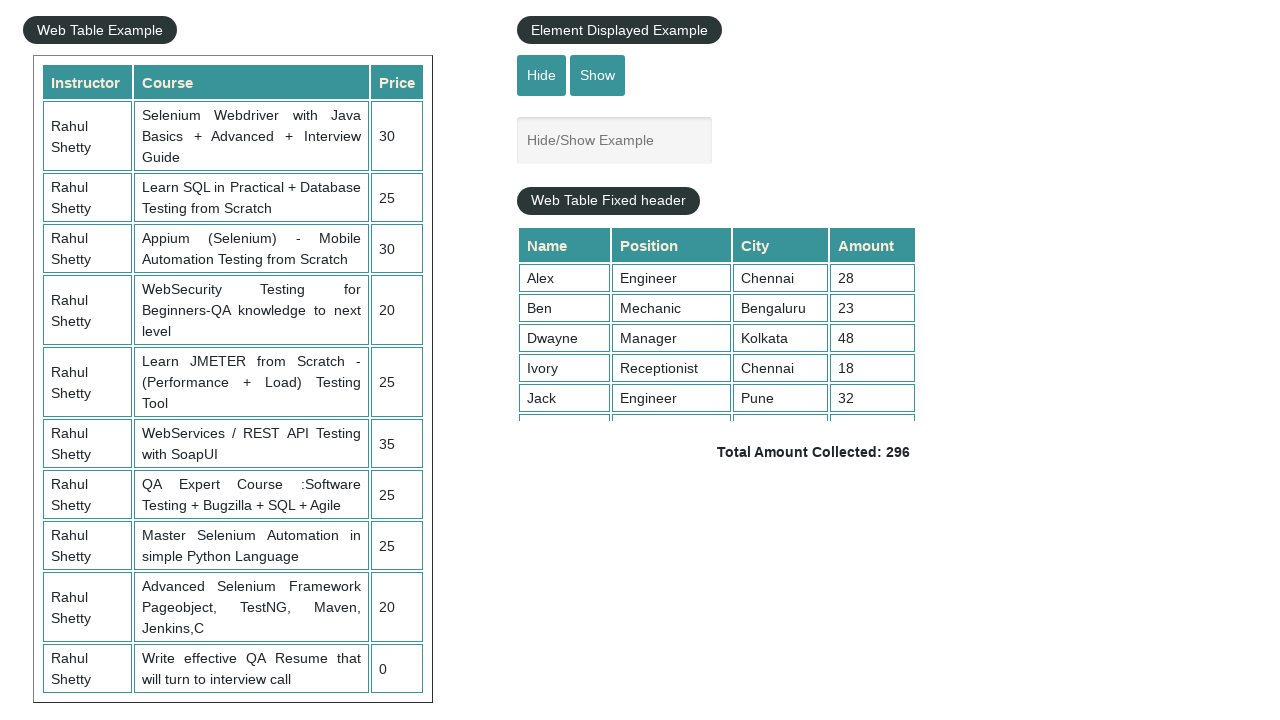

Product table with ID 'product' became visible
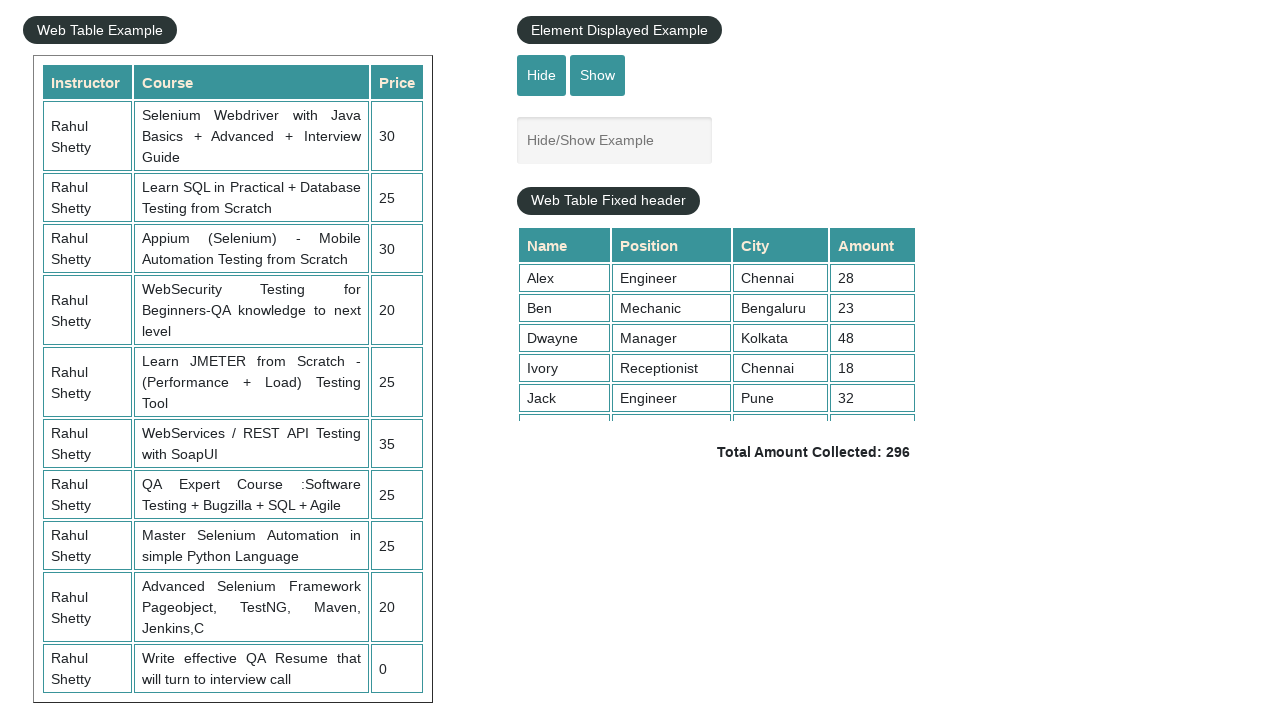

Located the product table element by ID
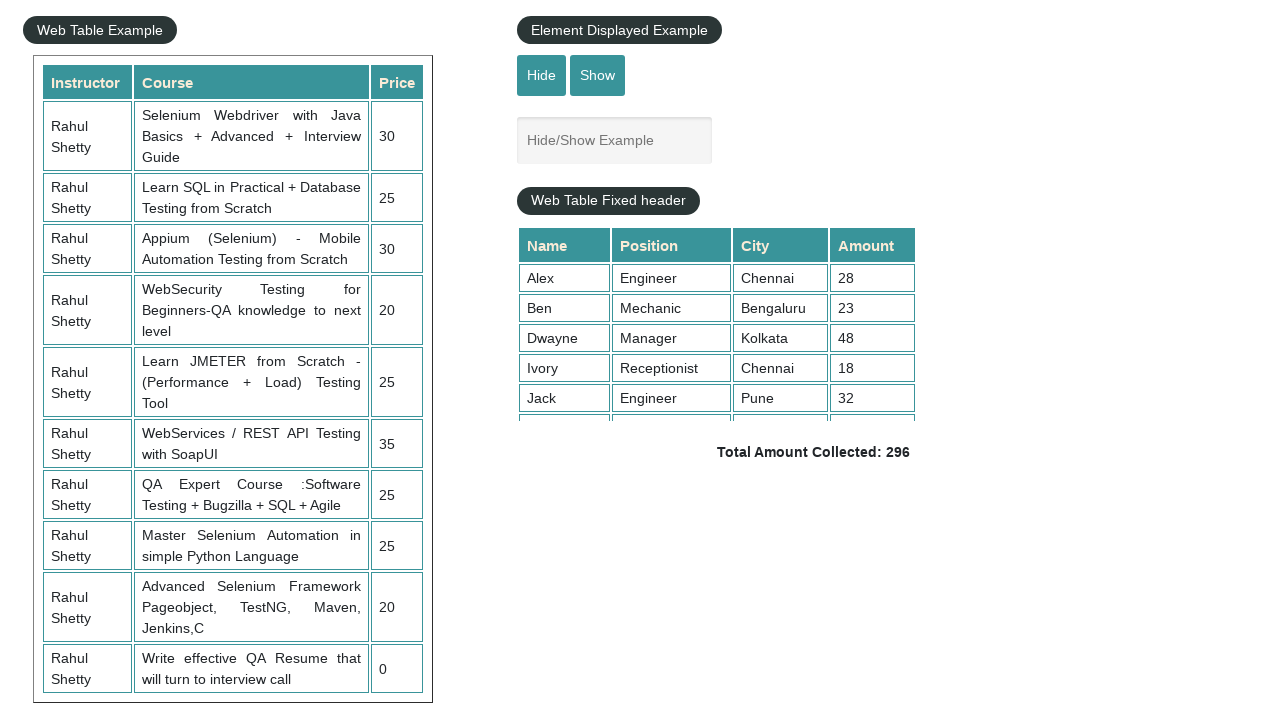

First table row is present and loaded
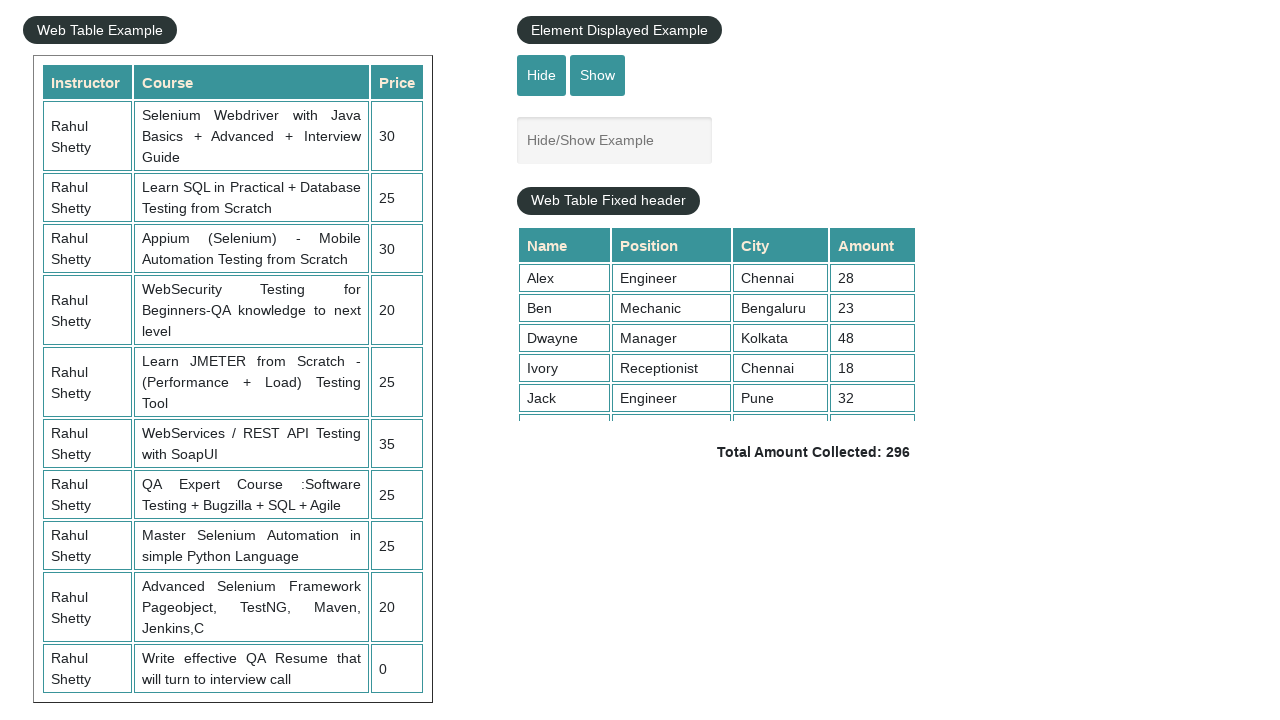

Third row of the table and its data cells are accessible
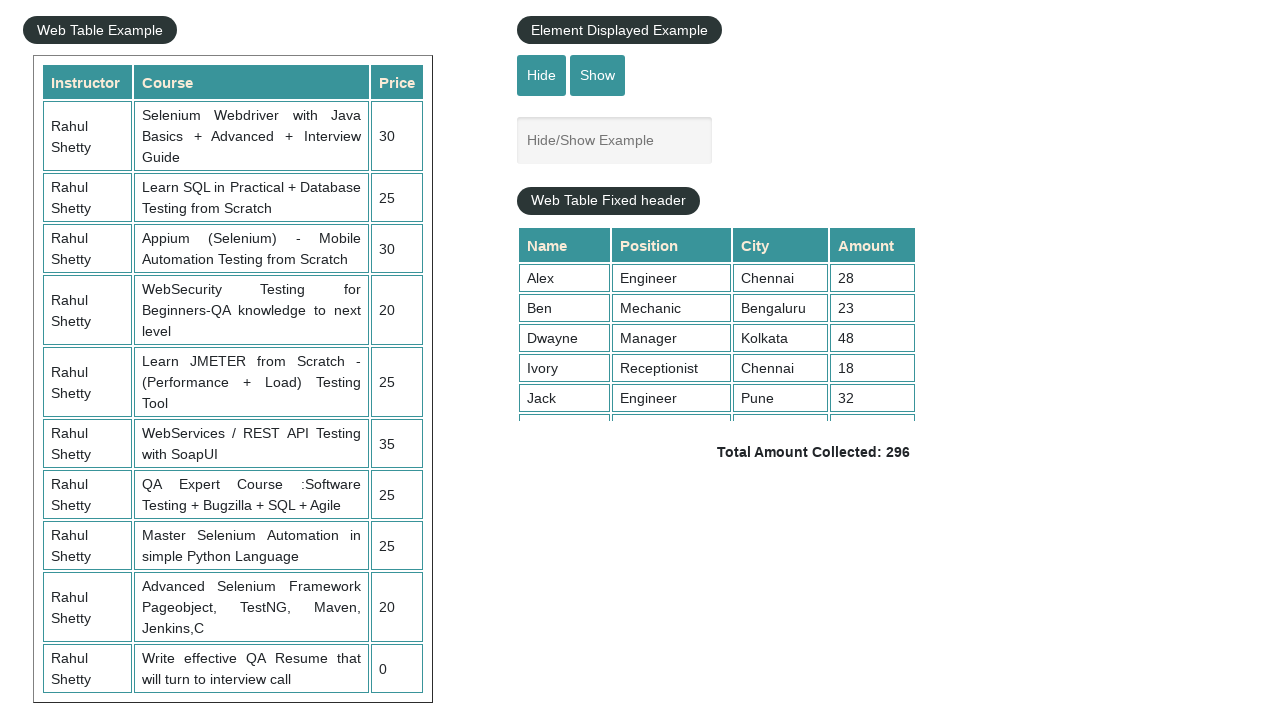

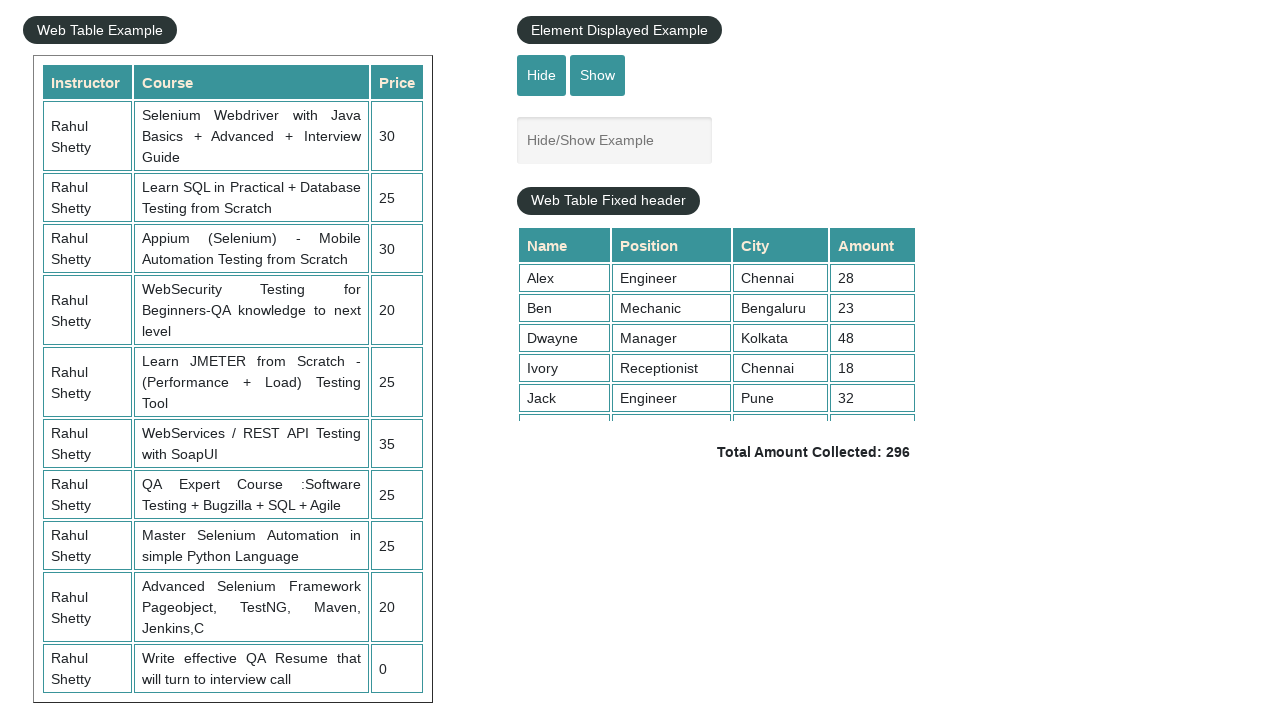